Tests horizontal scrolling functionality by scrolling right on a dashboard page multiple times using JavaScript execution

Starting URL: https://dashboards.handmadeinteractive.com/jasonlove

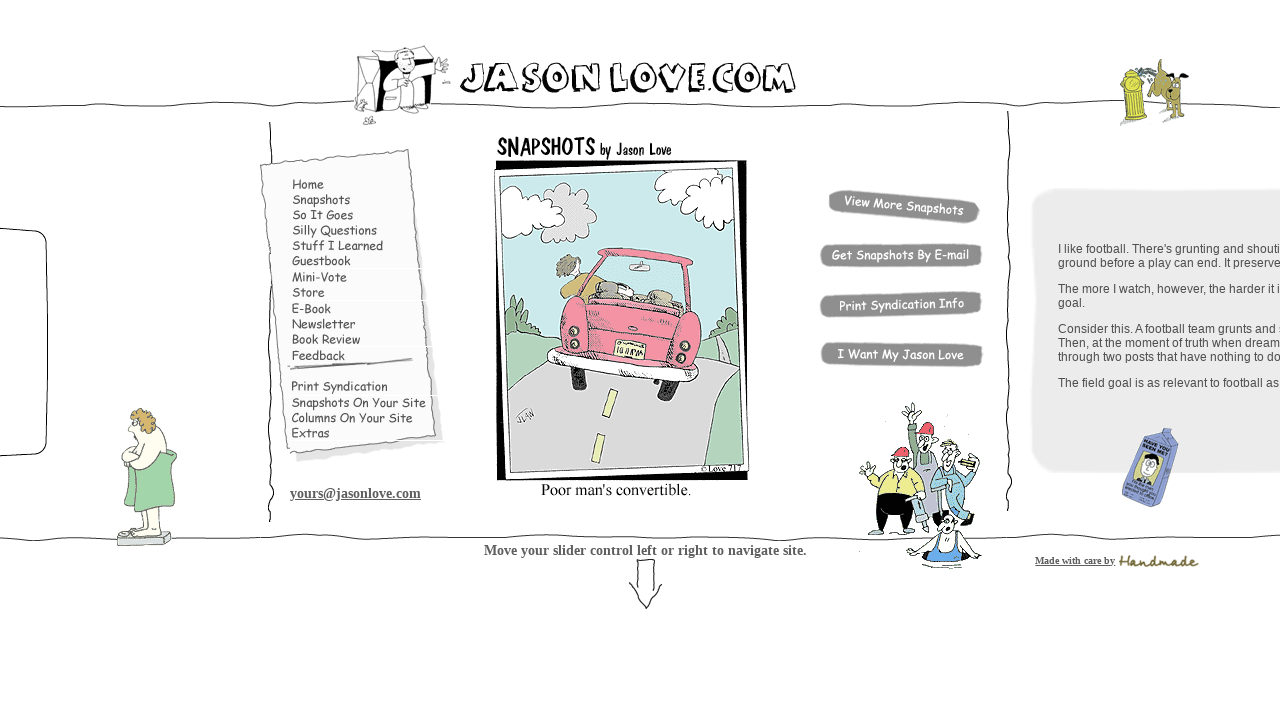

Scrolled right by 5000px (first iteration)
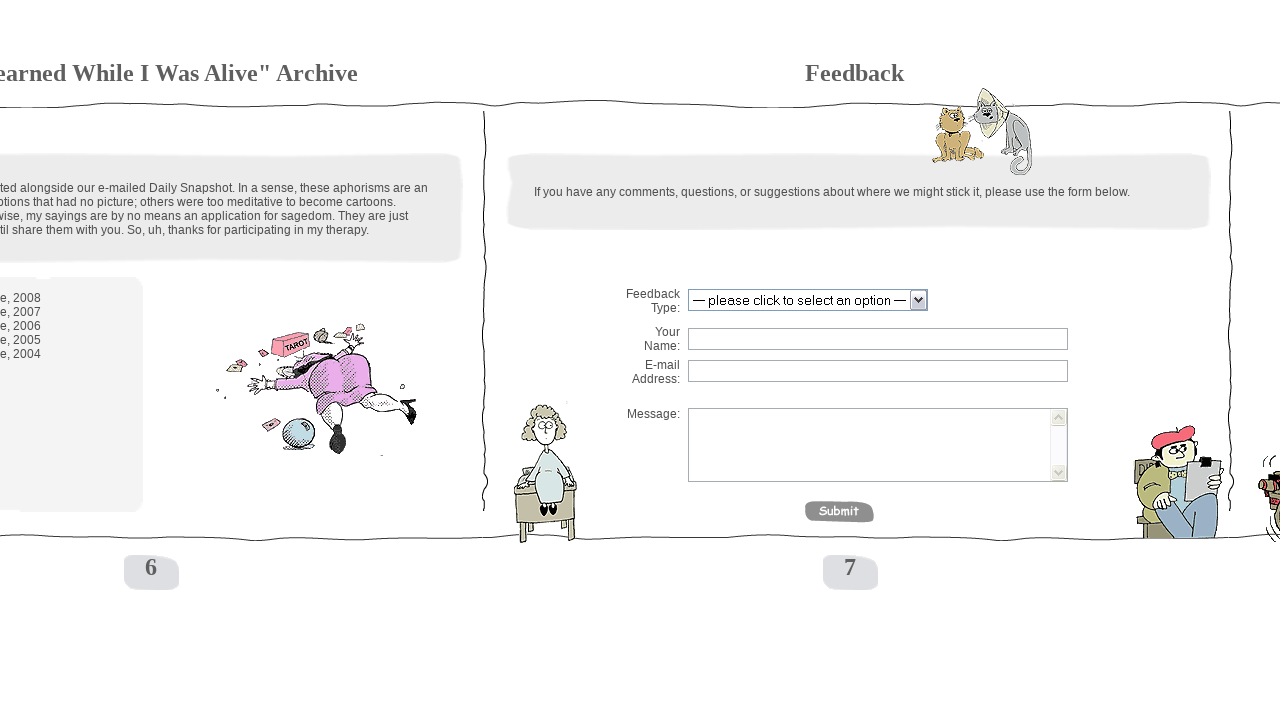

Waited 2 seconds before next scroll
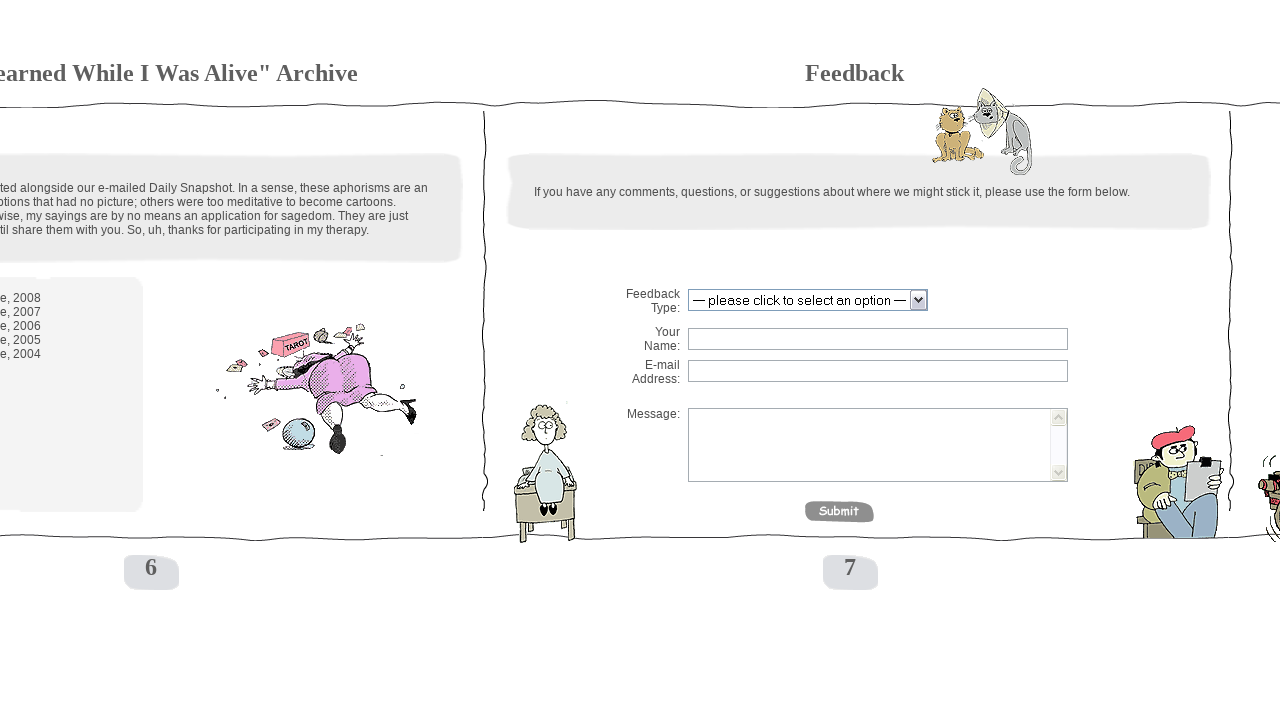

Scrolled right by 5000px (second iteration)
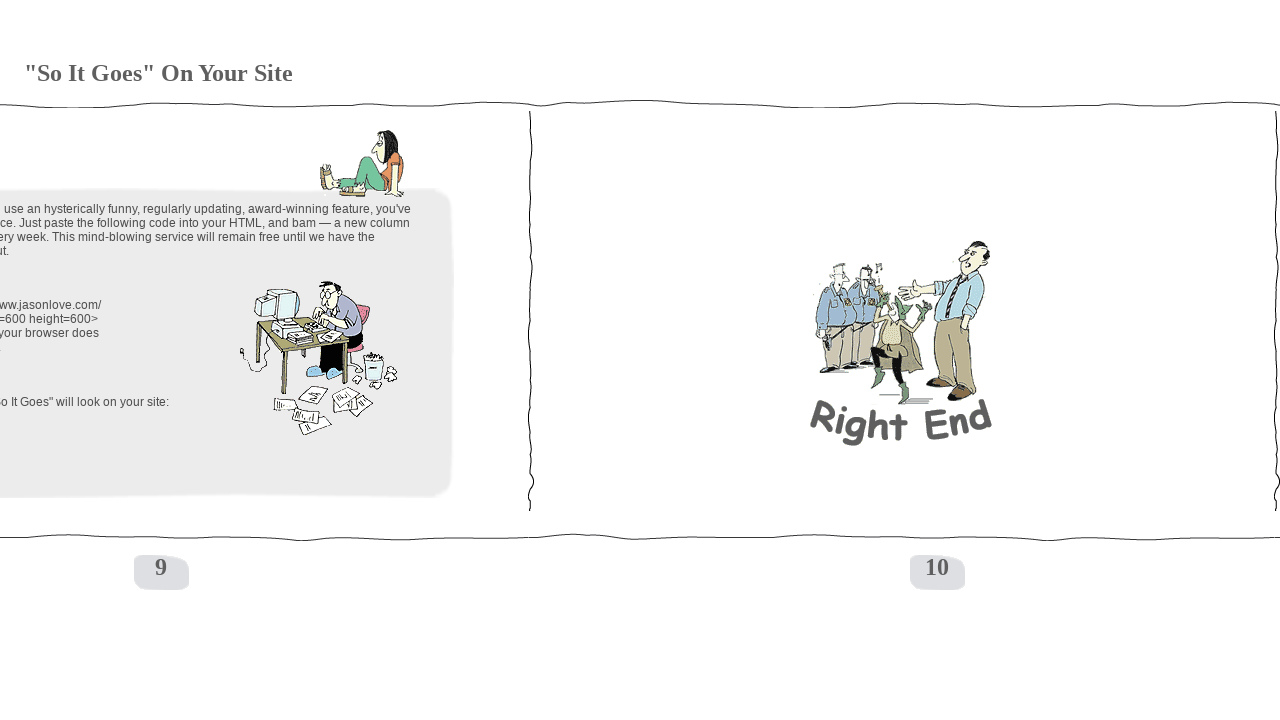

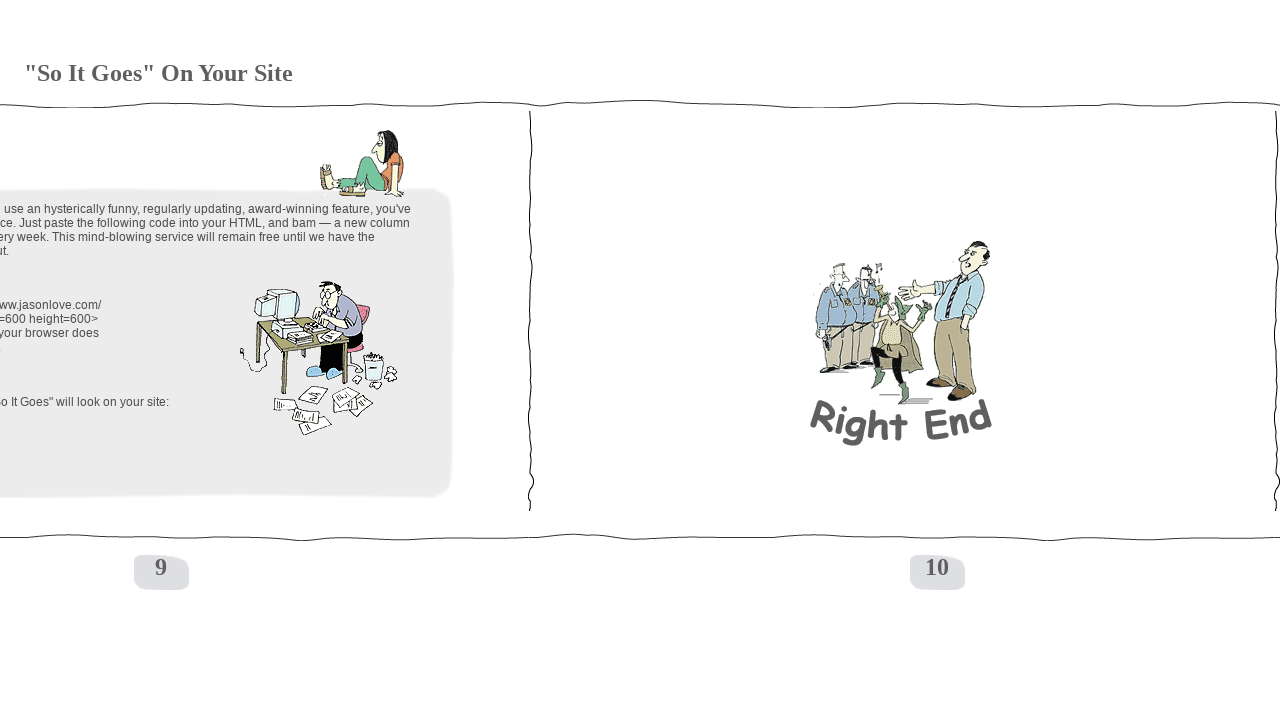